Tests that the Essay.app website loads correctly by verifying the page title

Starting URL: https://essay.app/

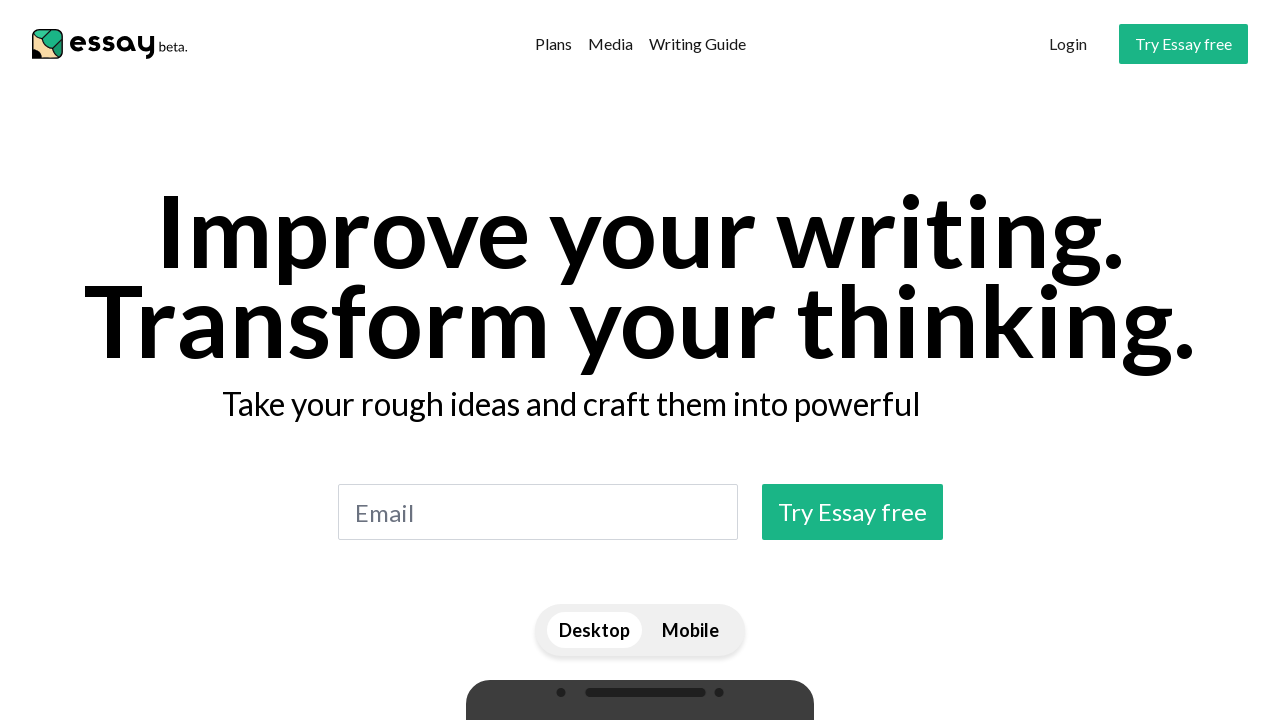

Waited for page to load - DOM content loaded
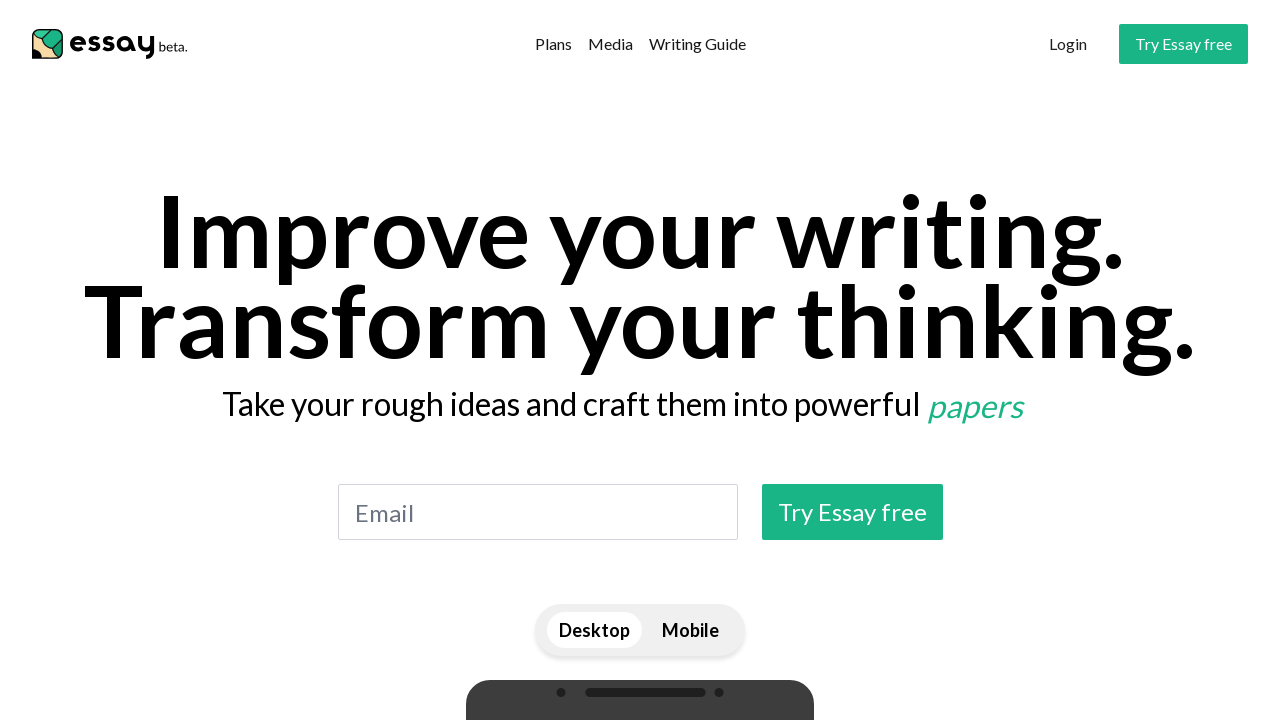

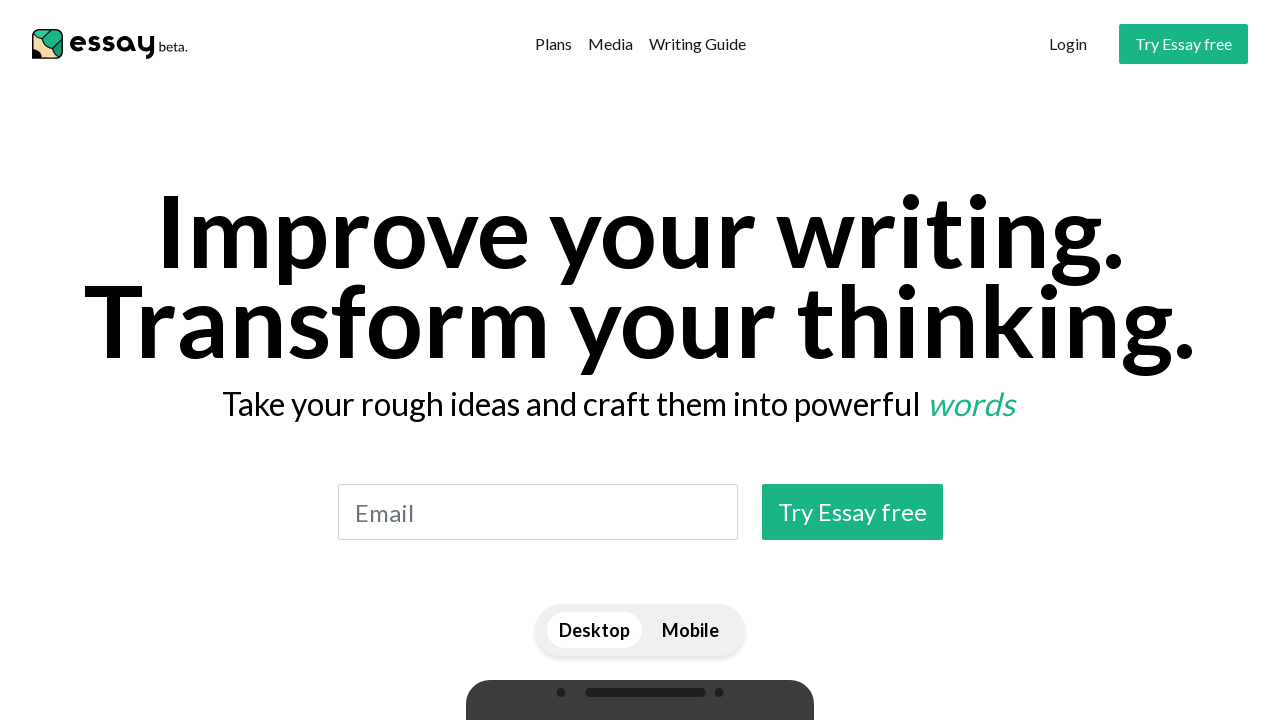